Tests search functionality on faculty page

Starting URL: https://campusaxis.site/faculty

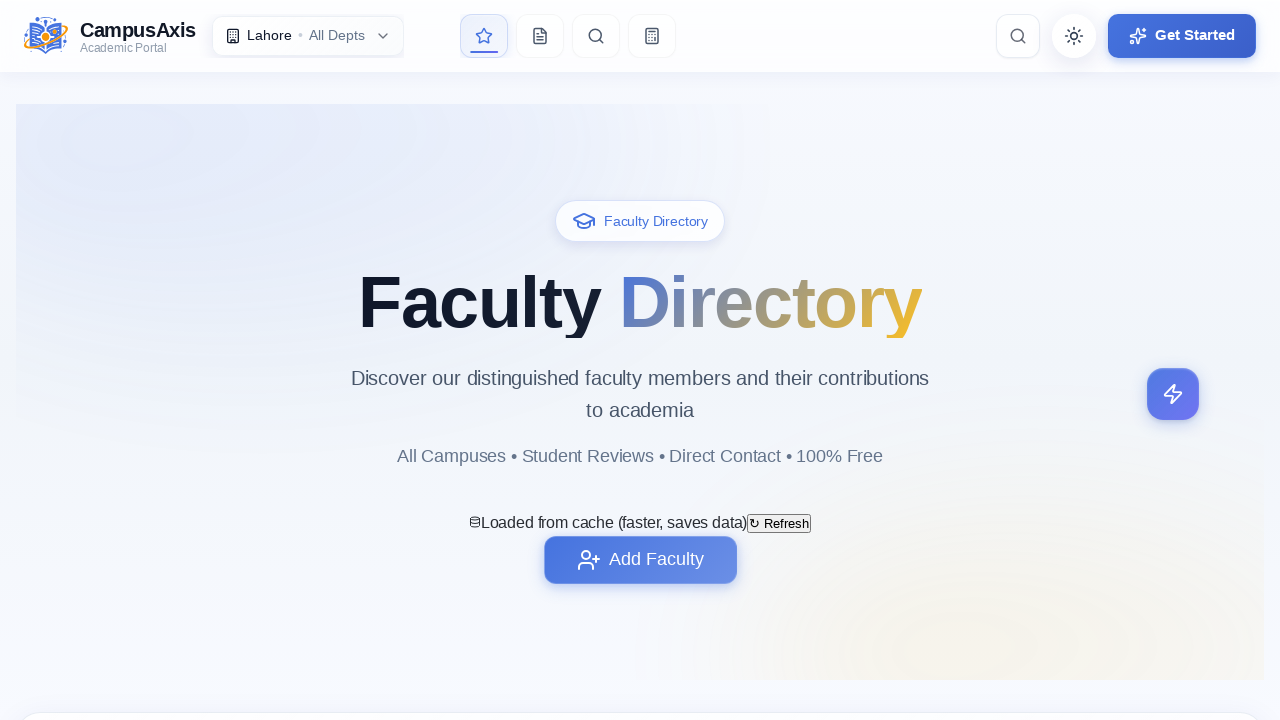

Located search input field on faculty page
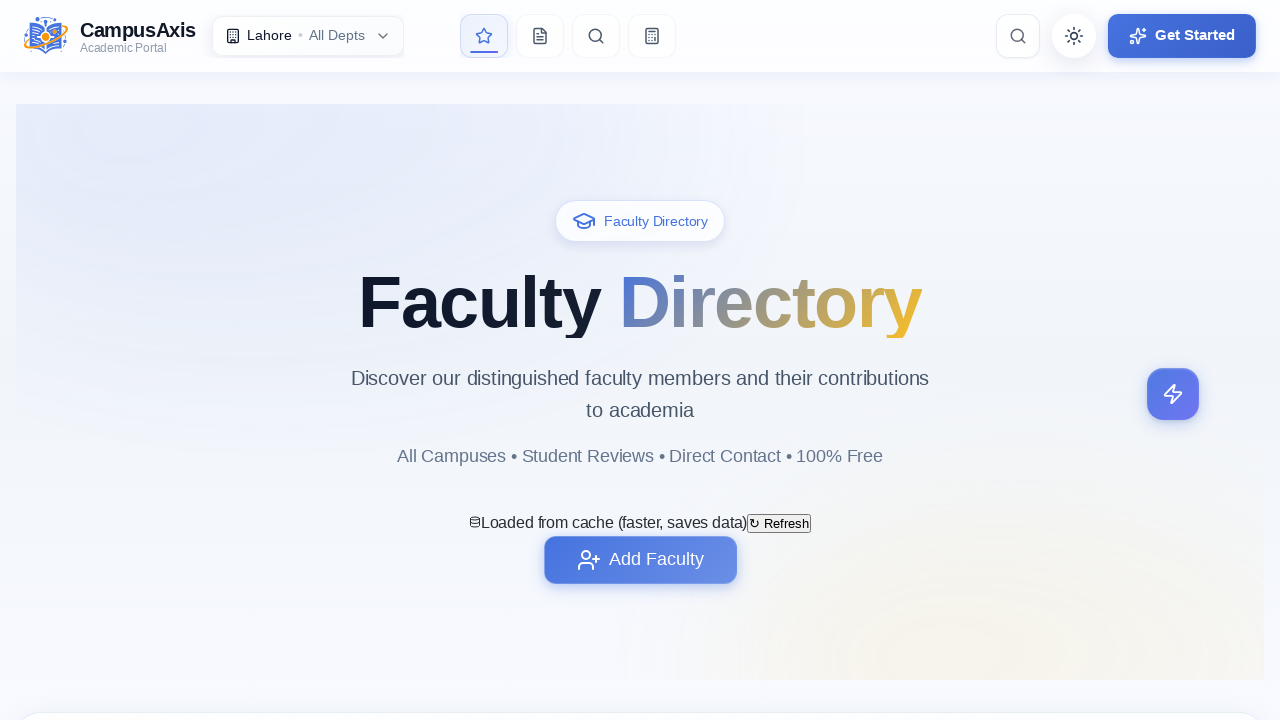

Filled search input with 'Computer' on input[type='search'] >> nth=0
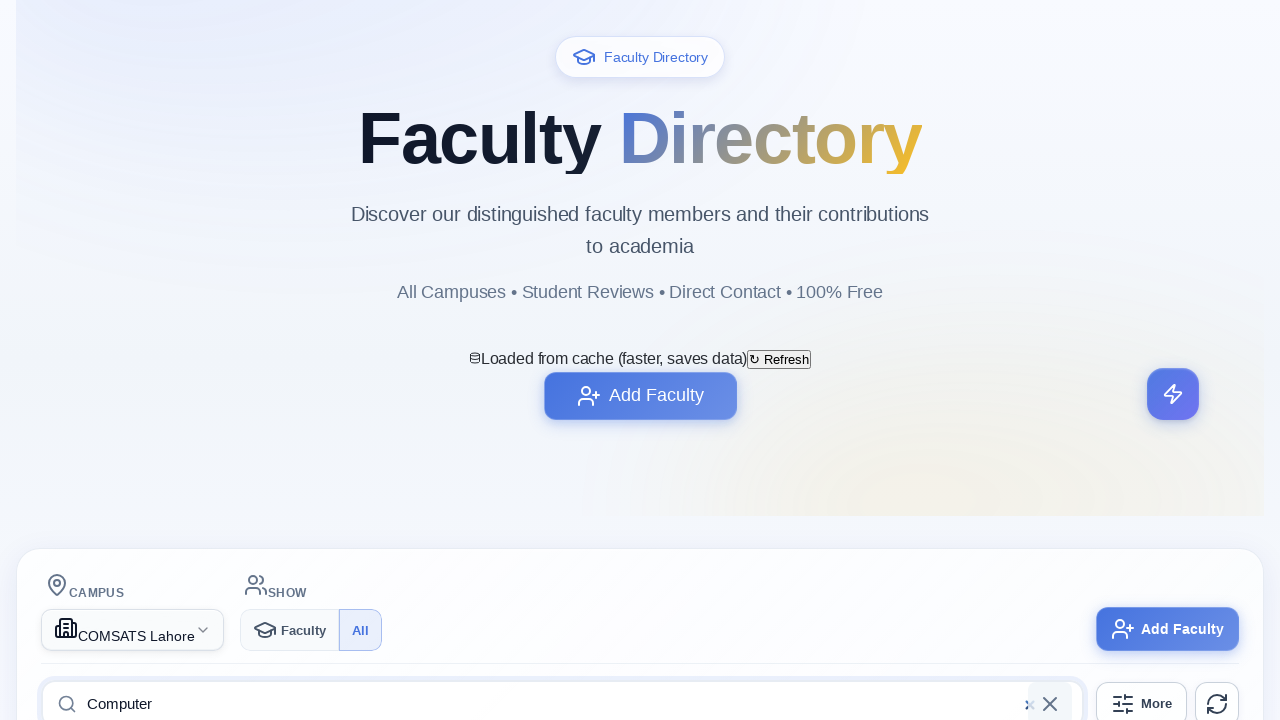

Waited 500ms for search results to load
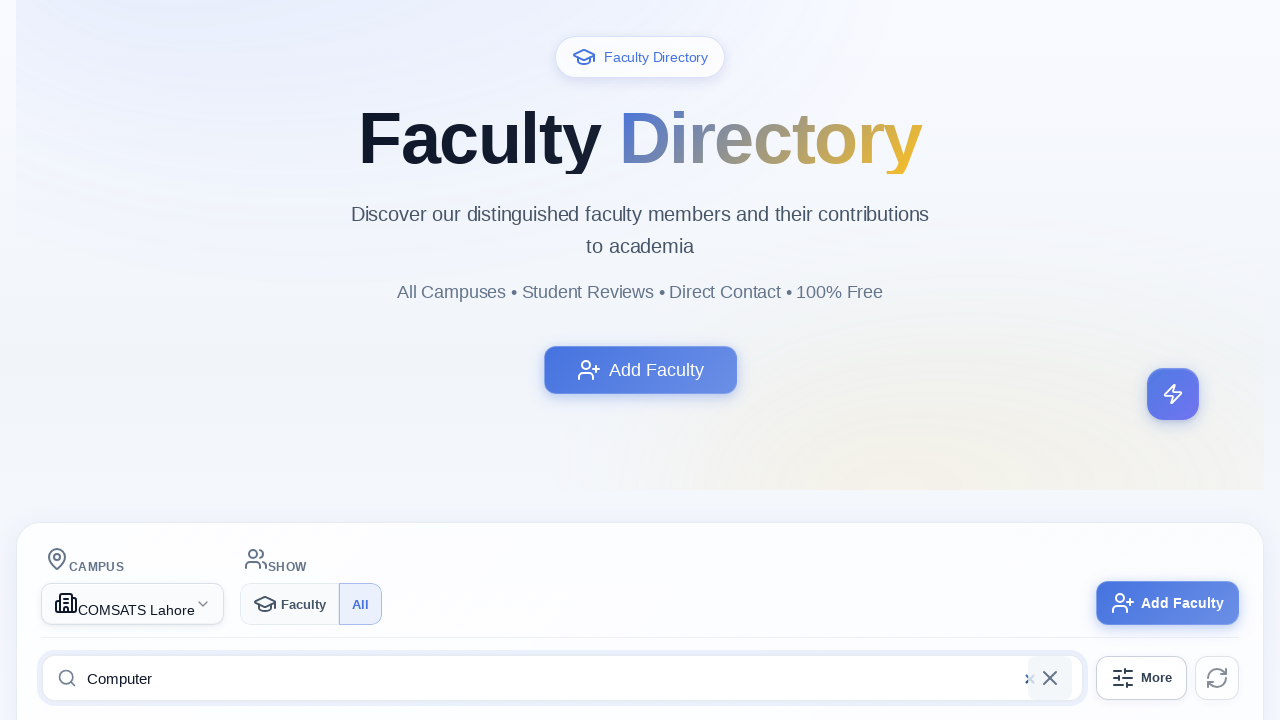

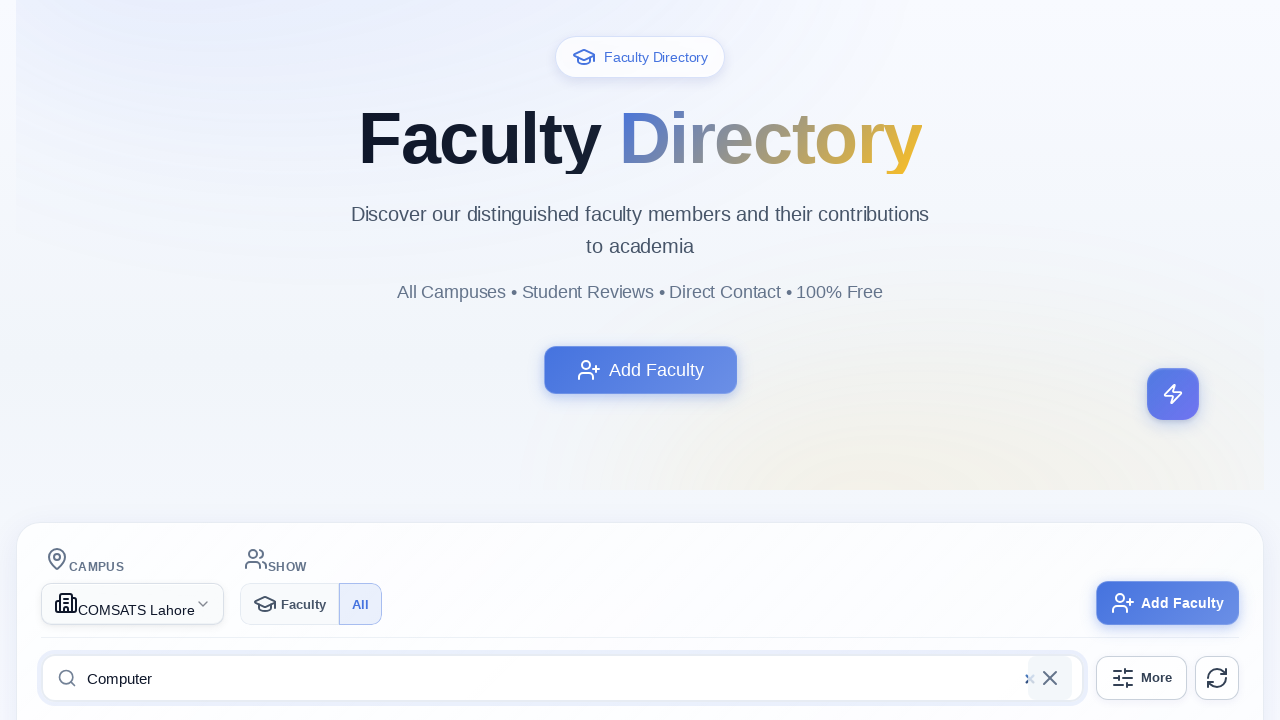